Tests file upload functionality by hovering over and clicking the Upload Multiple Files button

Starting URL: https://testautomationpractice.blogspot.com/

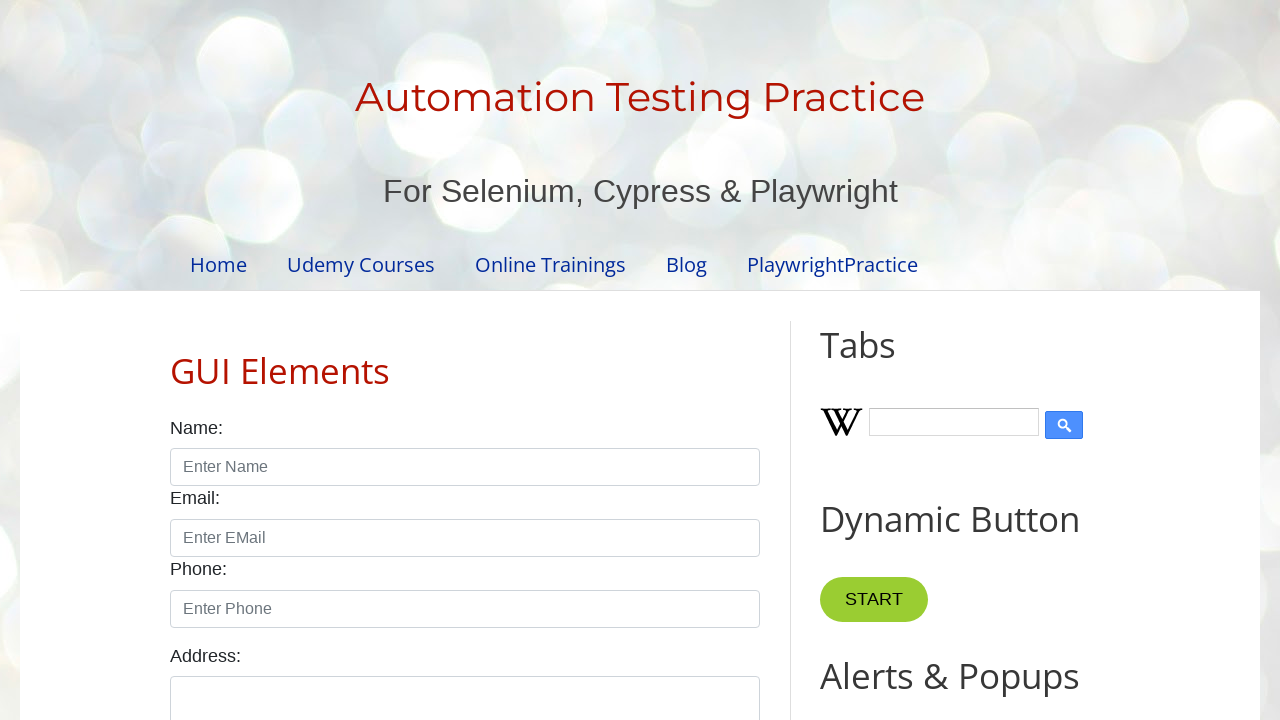

Hovered over the Upload Multiple Files button at (588, 361) on button:has-text('Upload Multiple Files')
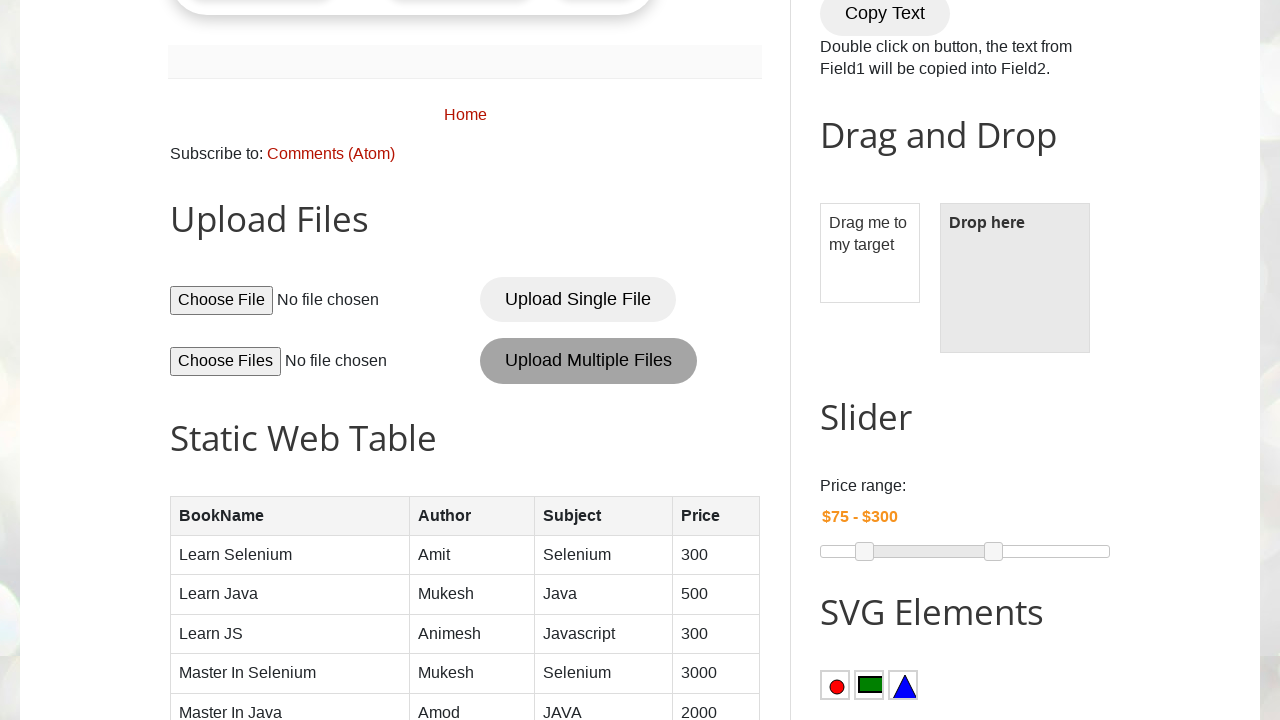

Clicked the Upload Multiple Files button at (588, 361) on button:has-text('Upload Multiple Files')
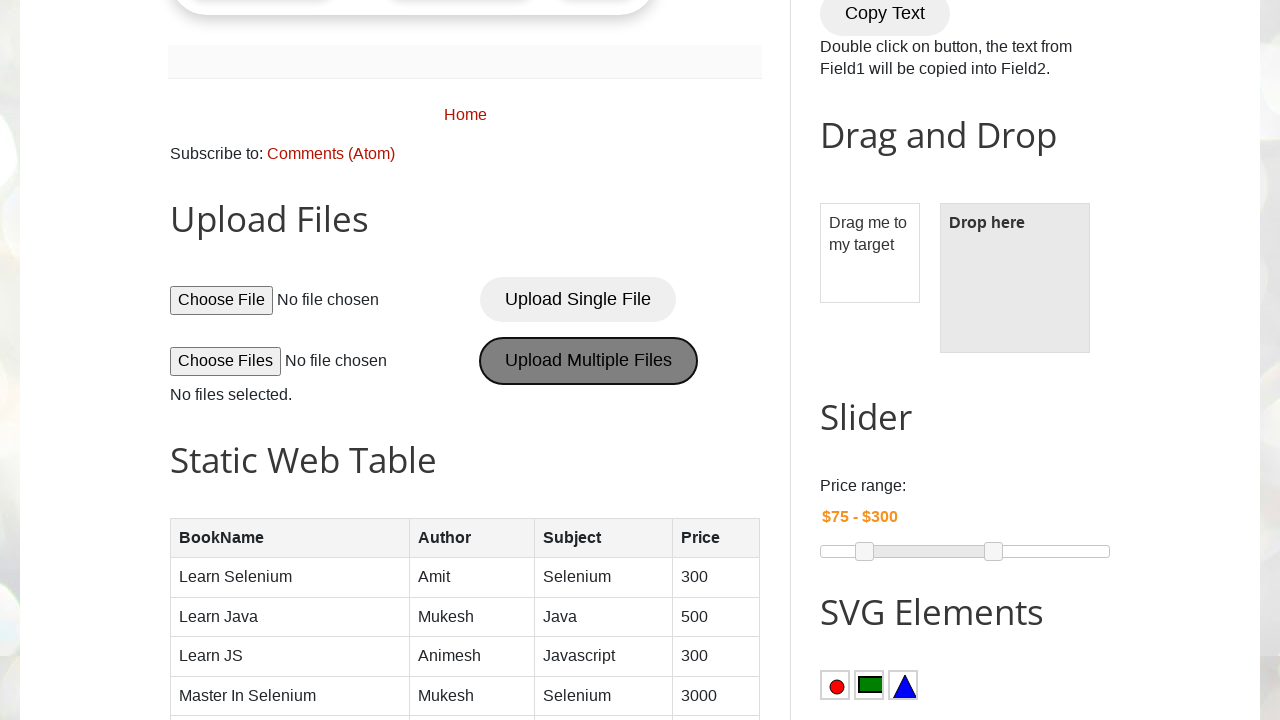

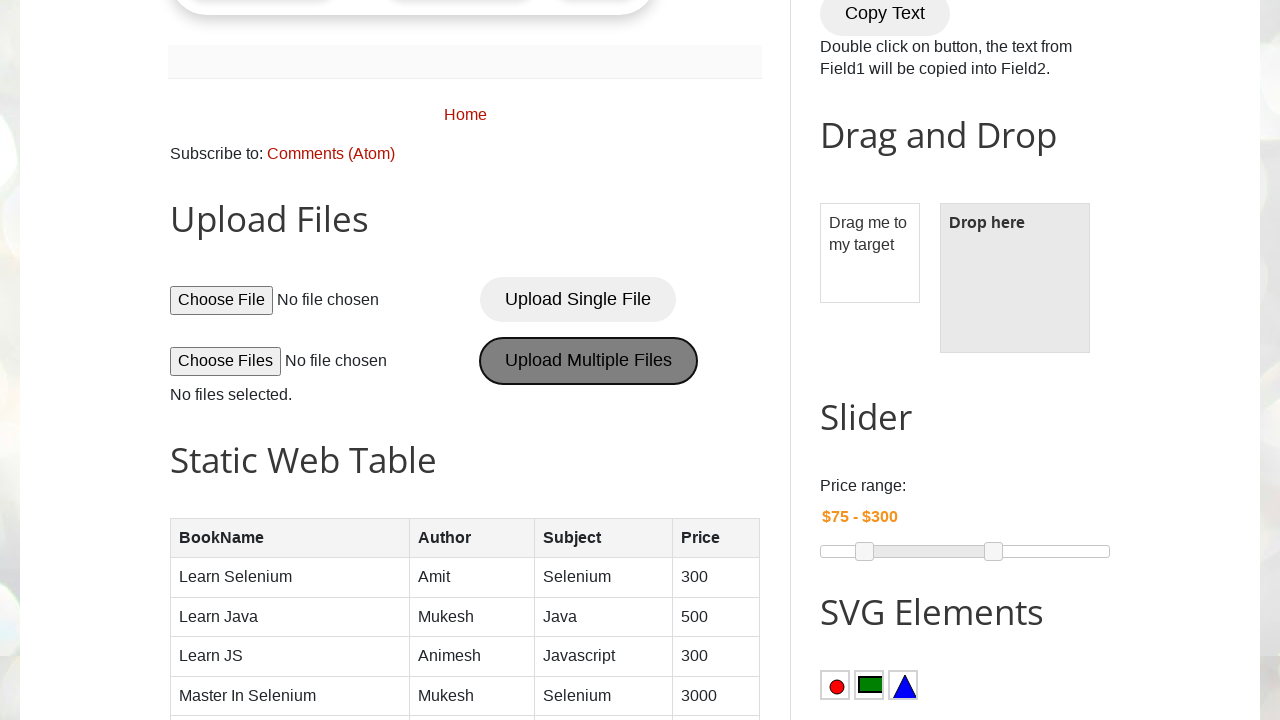